Tests alert handling by clicking an alert button and accepting the browser alert dialog

Starting URL: https://rahulshettyacademy.com/AutomationPractice/

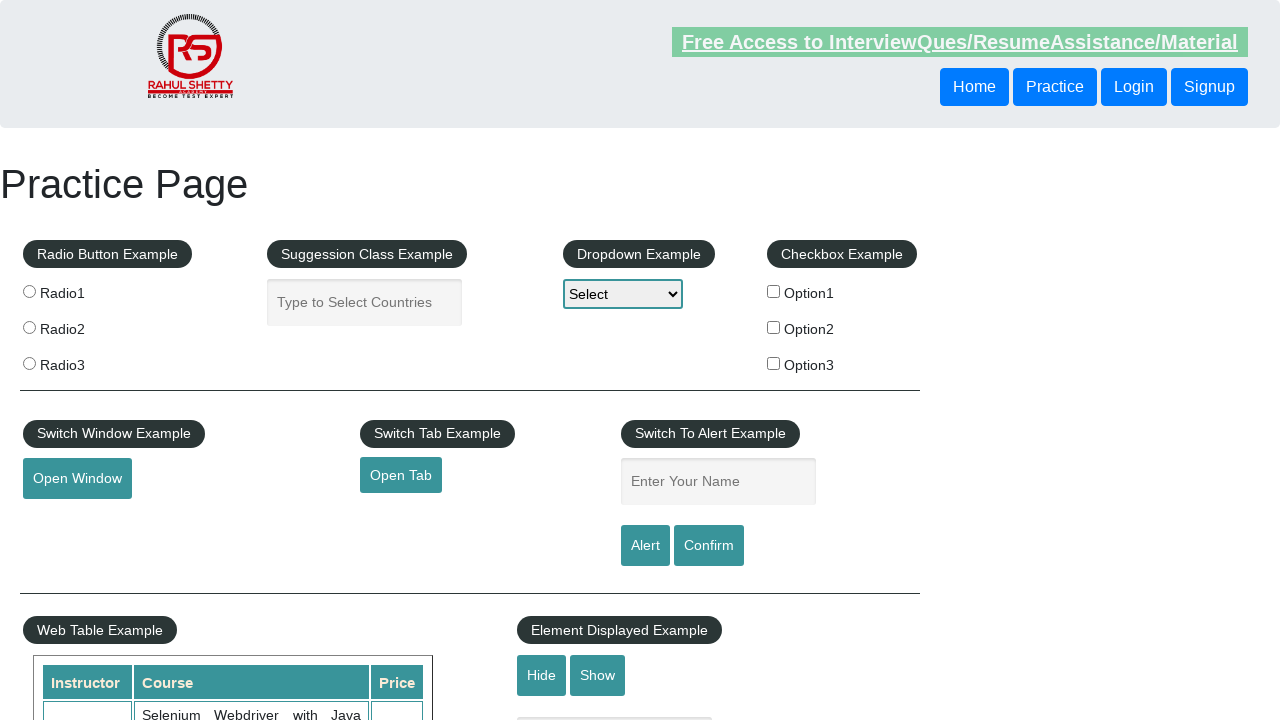

Clicked the alert button to trigger the alert dialog at (645, 546) on #alertbtn
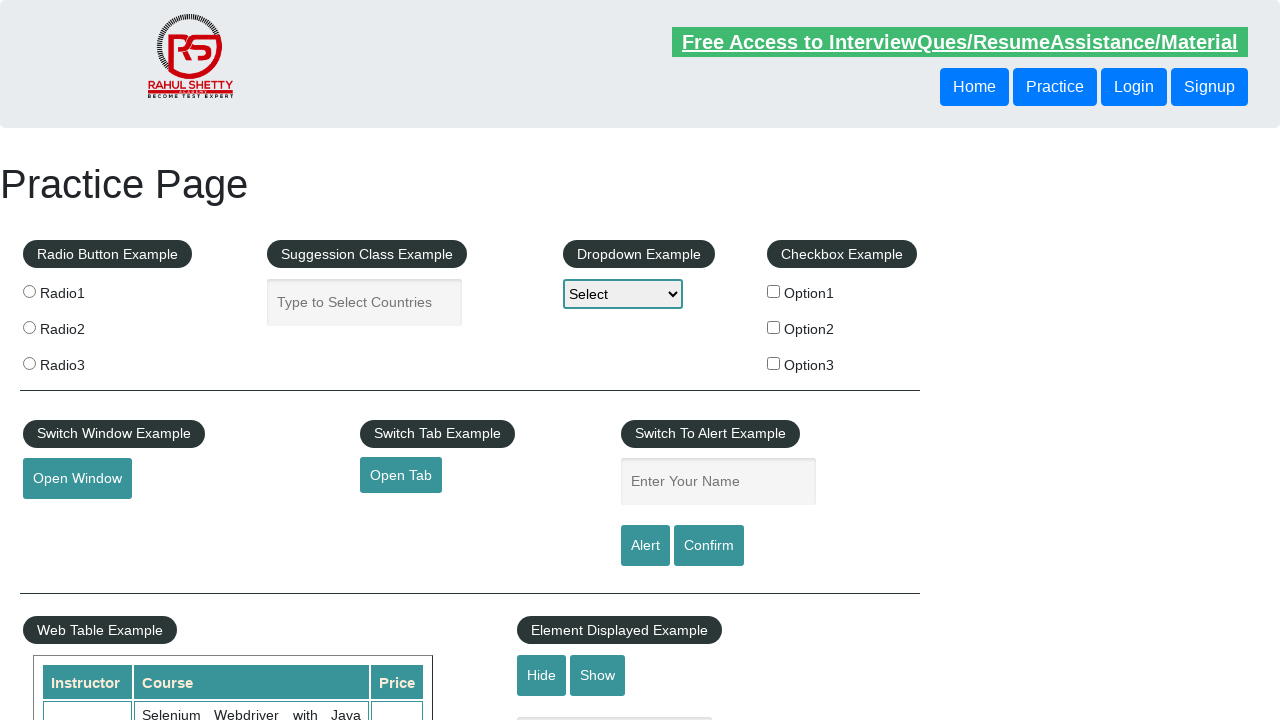

Set up dialog handler to accept the browser alert
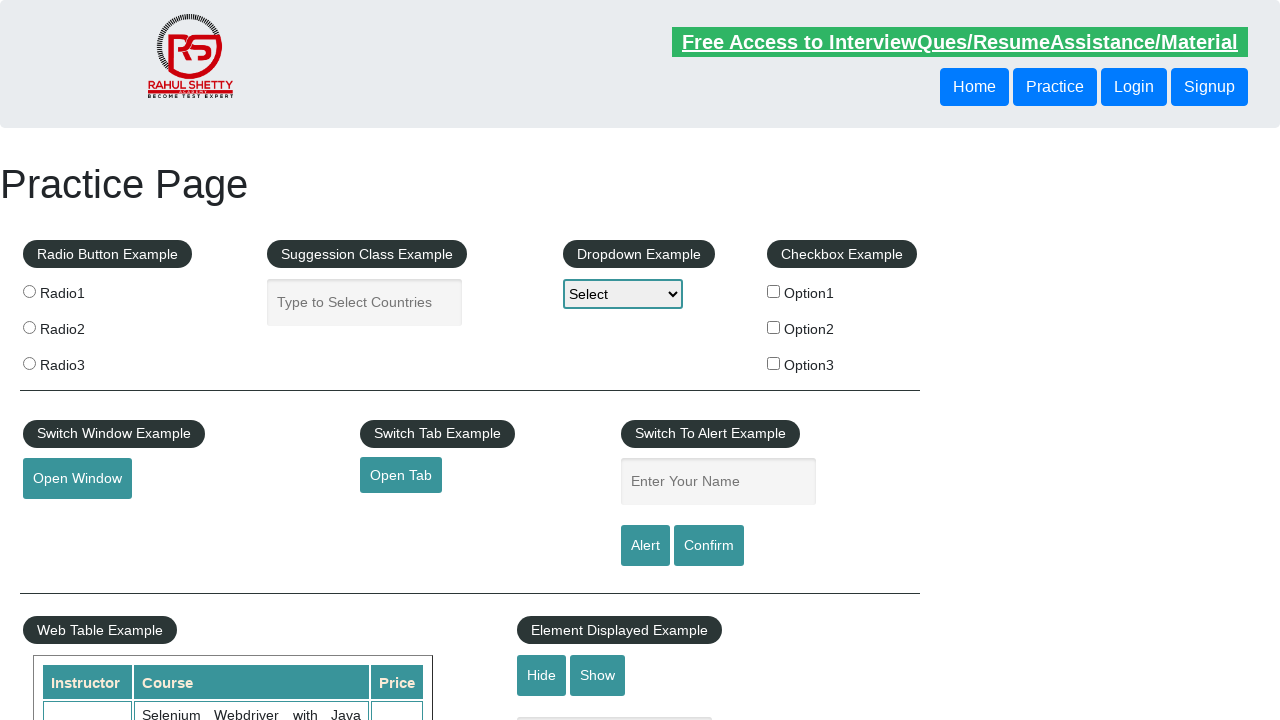

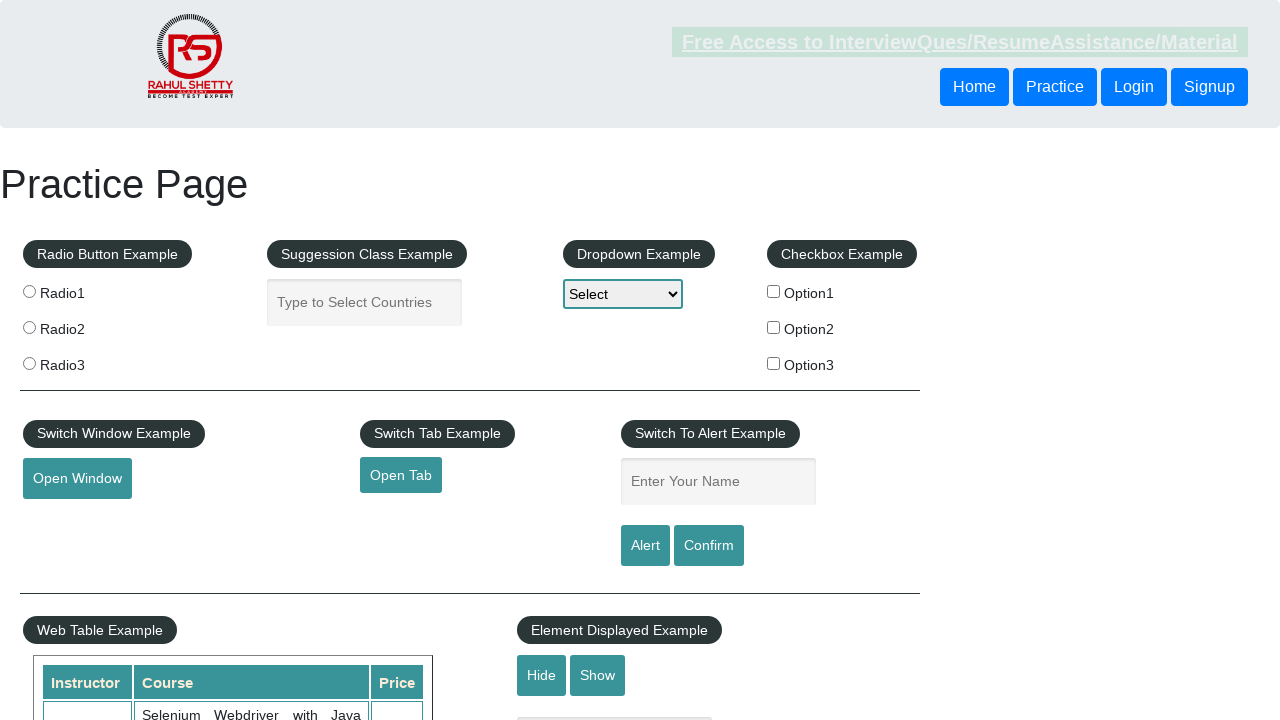